Interacts with dropdown elements on a practice form, demonstrating various selection methods

Starting URL: https://demoqa.com/automation-practice-form

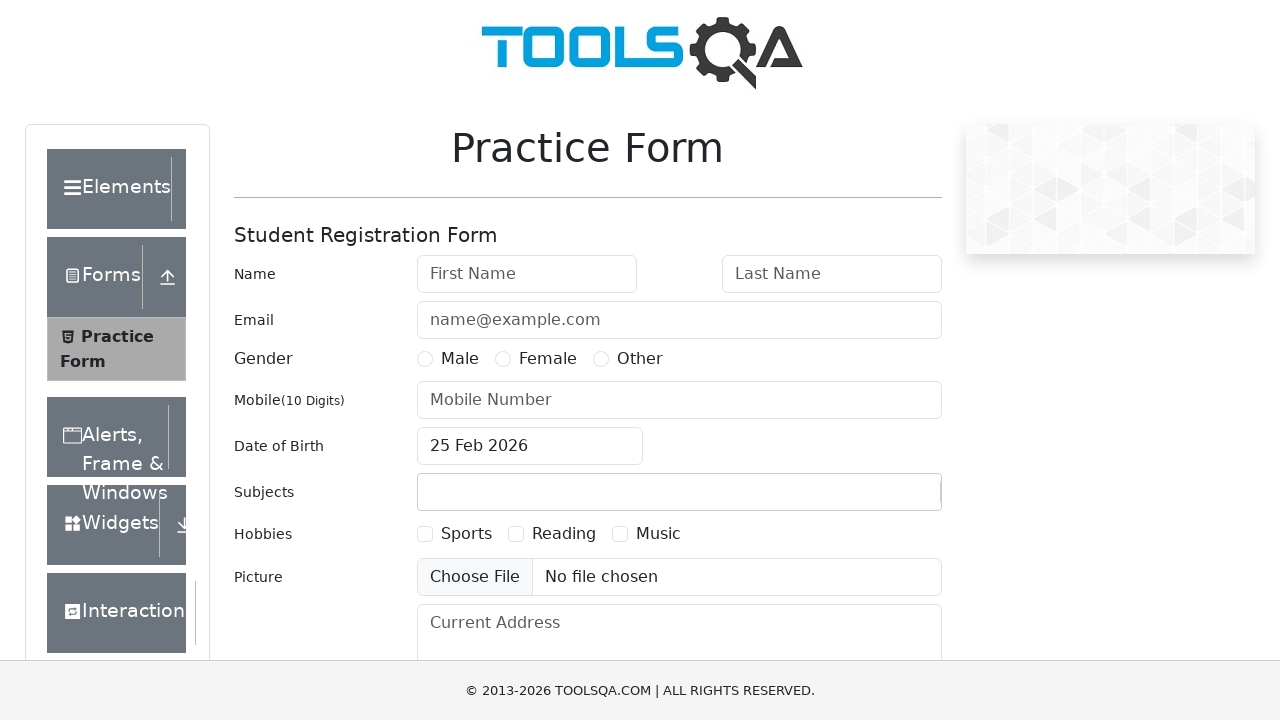

Scrolled down 300 pixels to make dropdowns visible
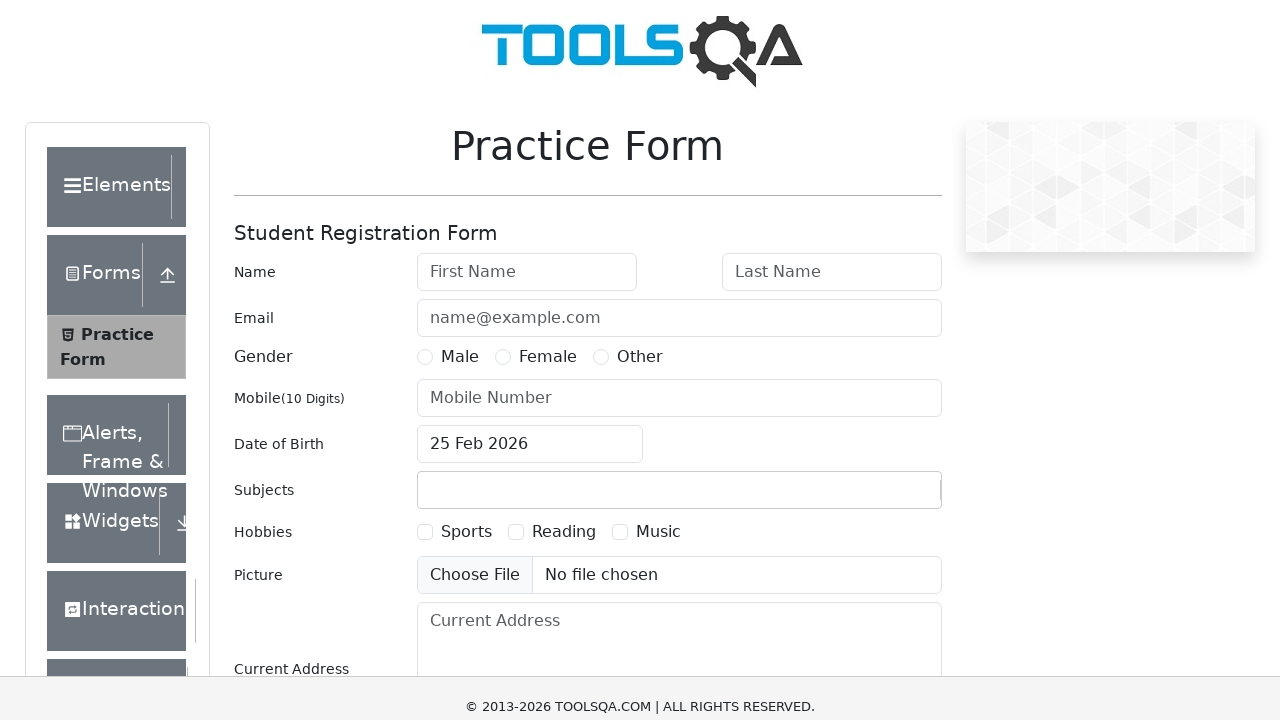

Clicked on State dropdown to open it at (527, 465) on #state
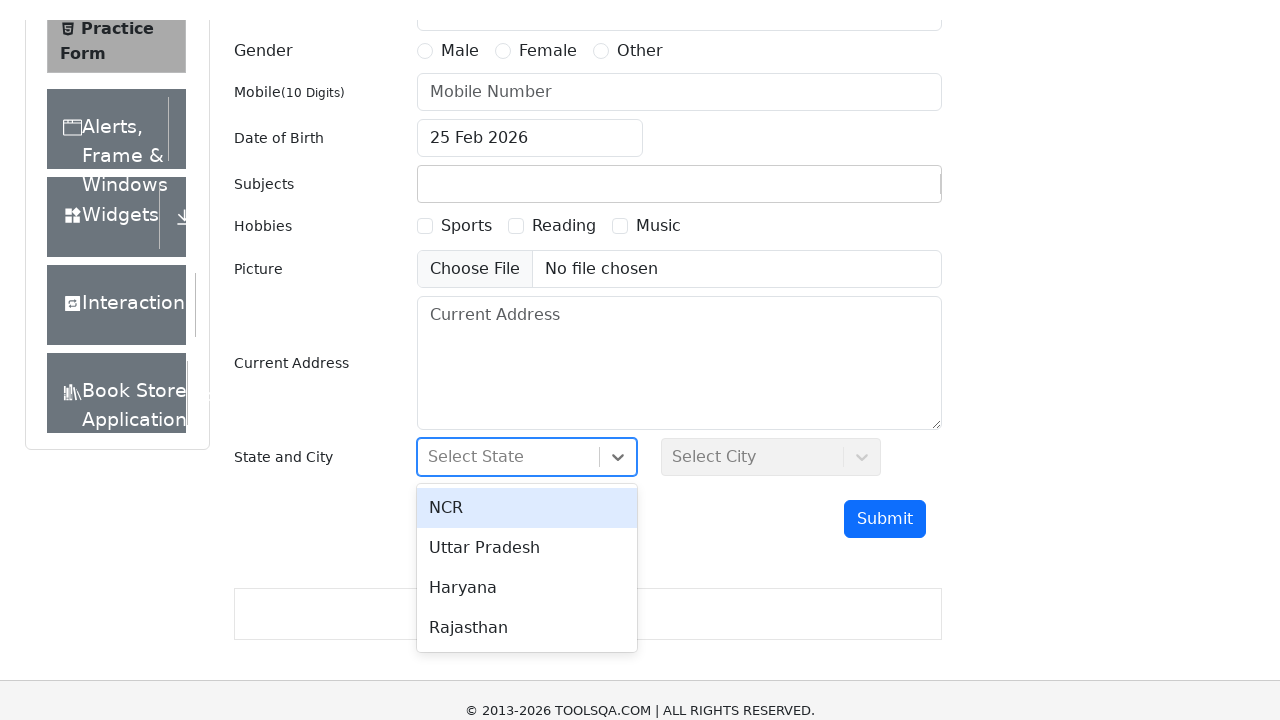

Selected first state option from dropdown at (527, 488) on div[id^='react-select-3-option-0']
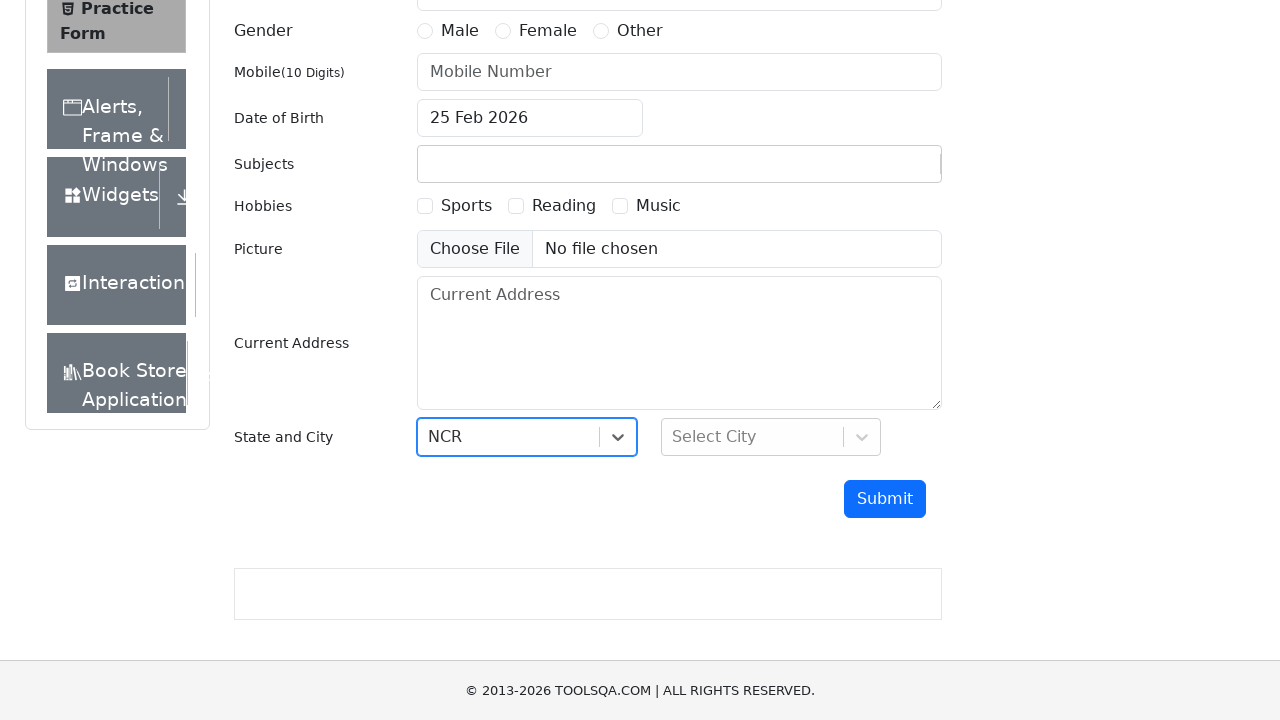

Clicked on City dropdown to open it at (771, 437) on #city
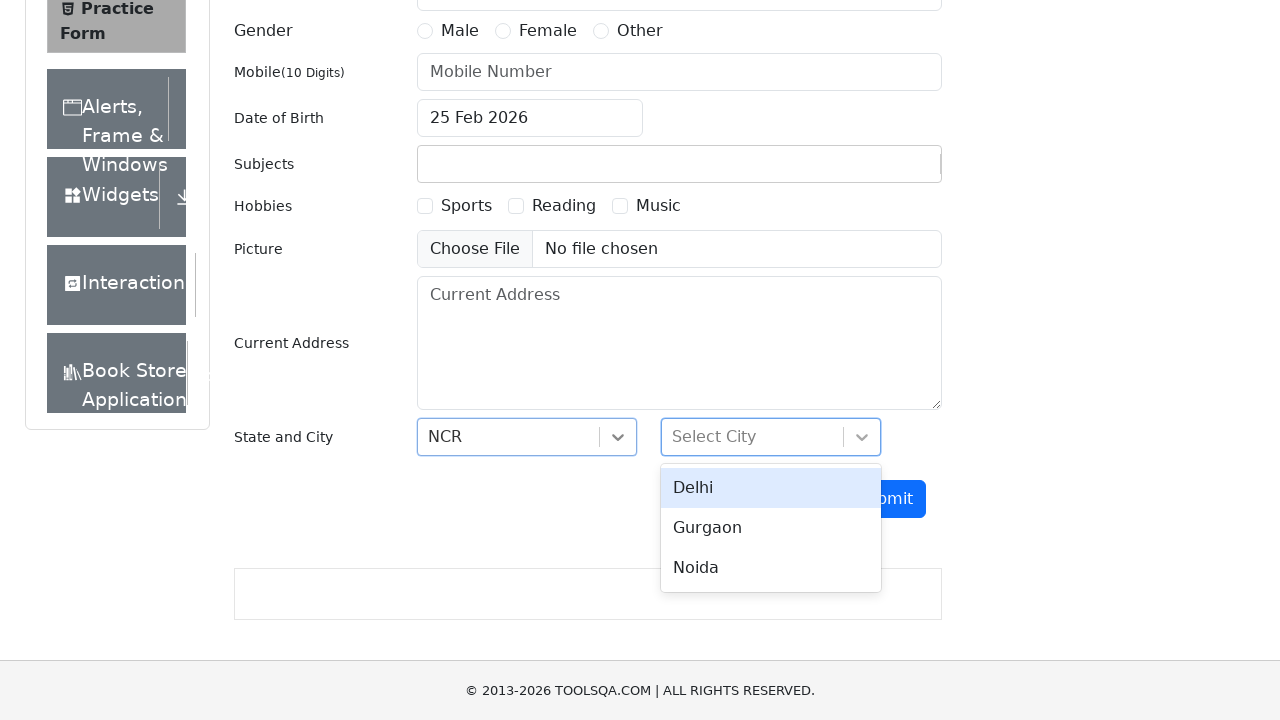

Selected first city option from dropdown at (771, 488) on div[id^='react-select-4-option-0']
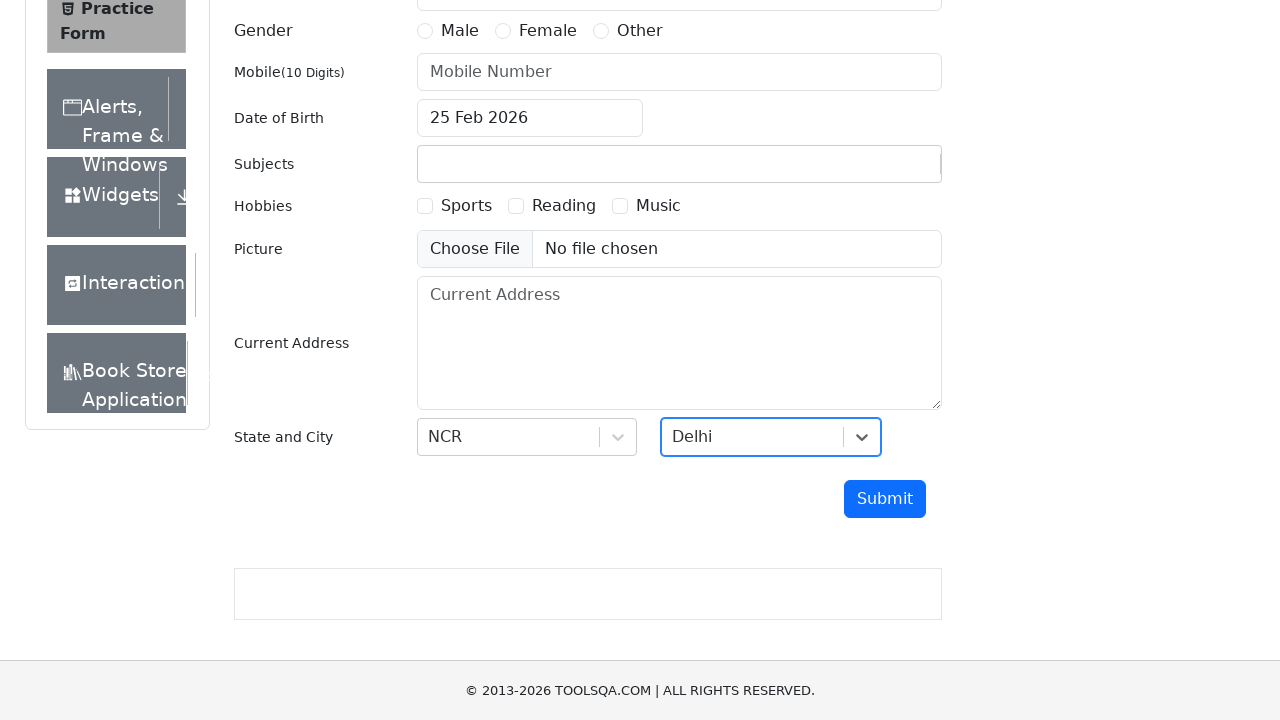

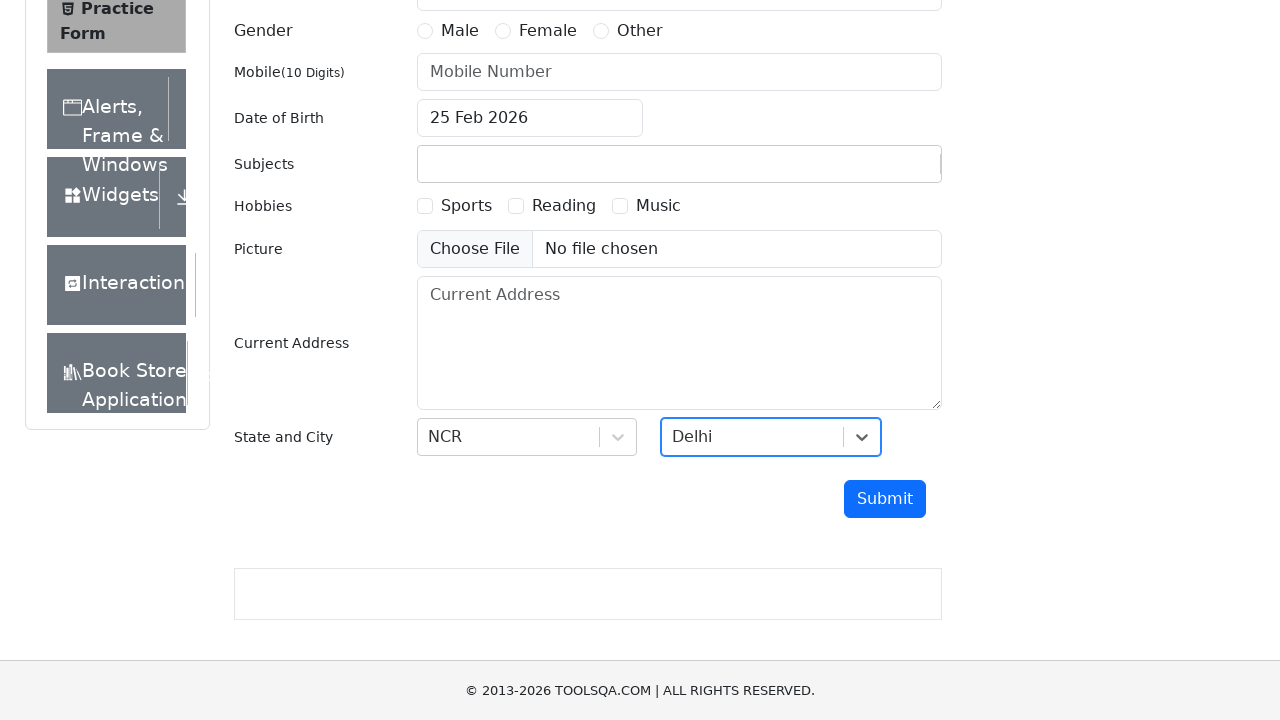